Tests the add to cart functionality on DemoBlaze e-commerce site by clicking on a product, adding it to cart, and accepting the confirmation alert.

Starting URL: https://www.demoblaze.com

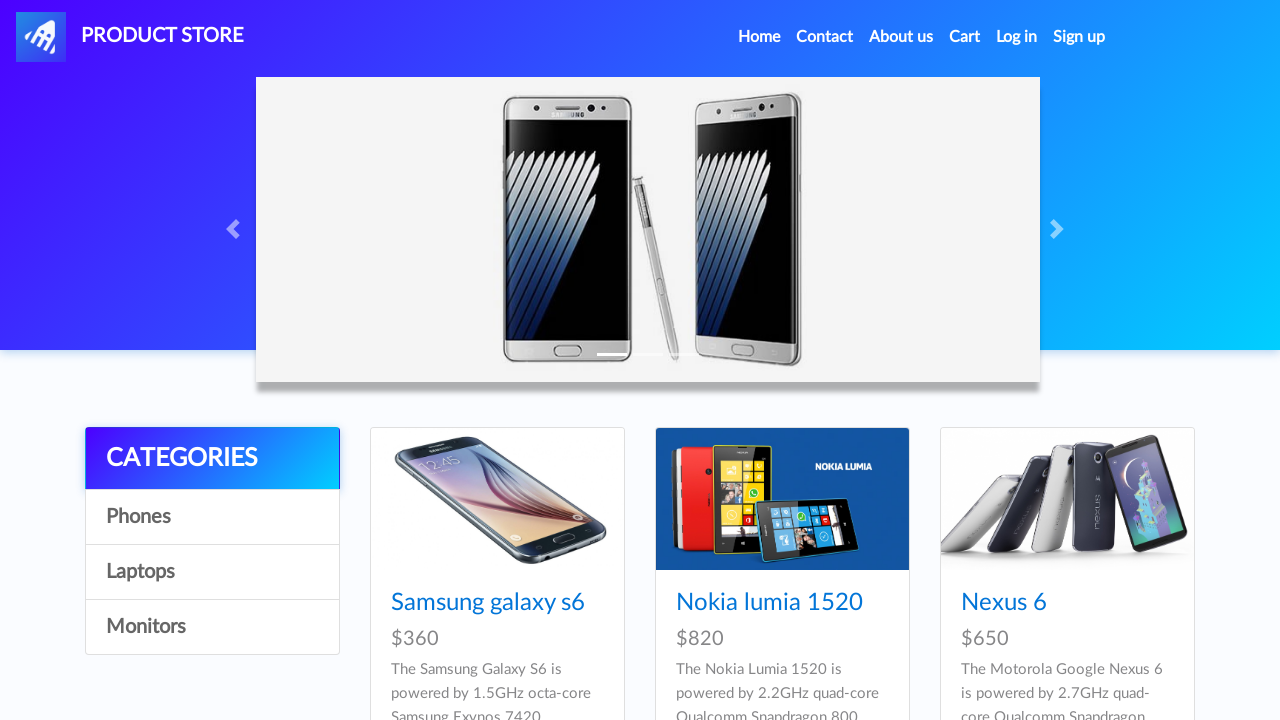

Clicked on Samsung galaxy s6 product at (488, 603) on text=Samsung galaxy s6
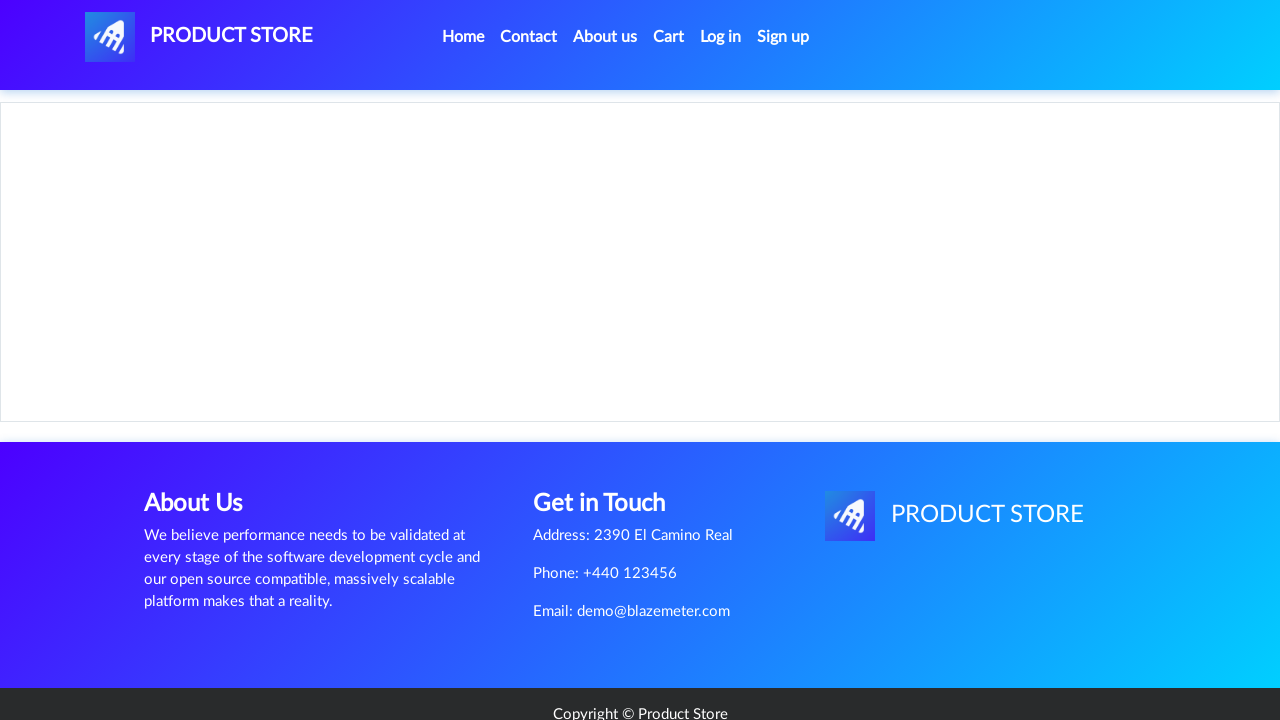

Product page loaded (networkidle)
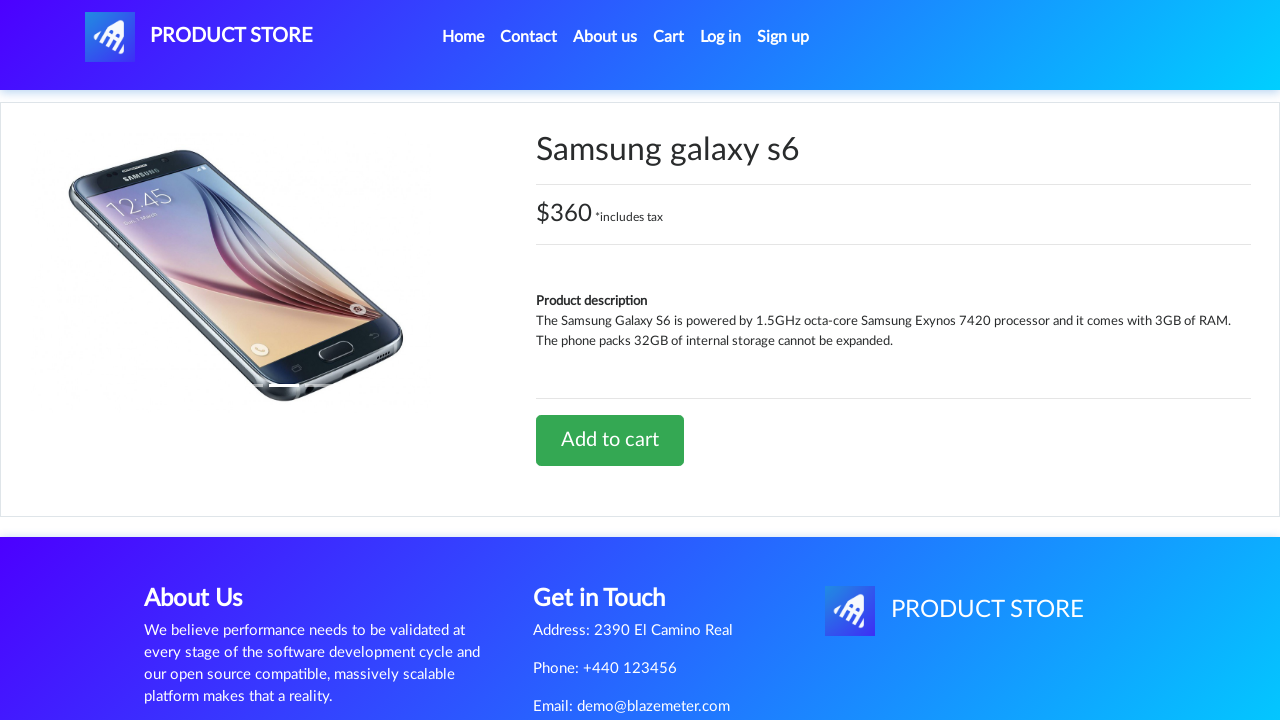

Clicked Add to cart button at (610, 440) on text=Add to cart
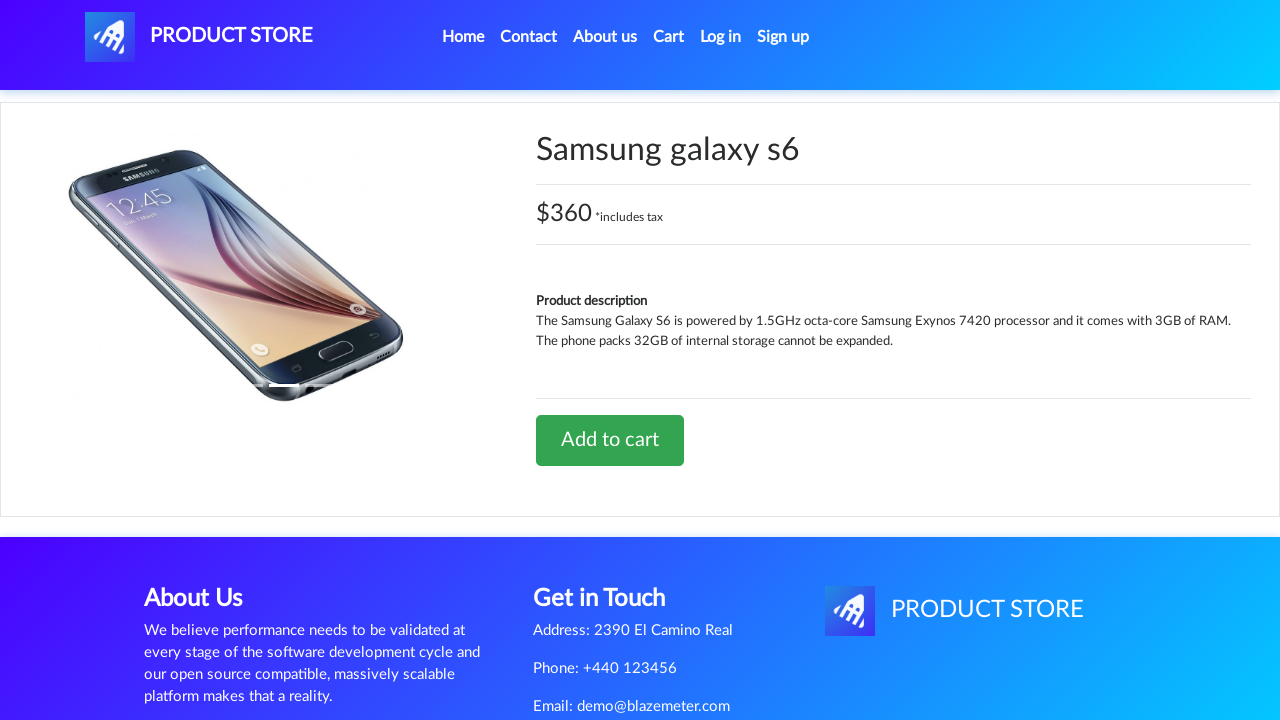

Set up dialog handler to accept alerts
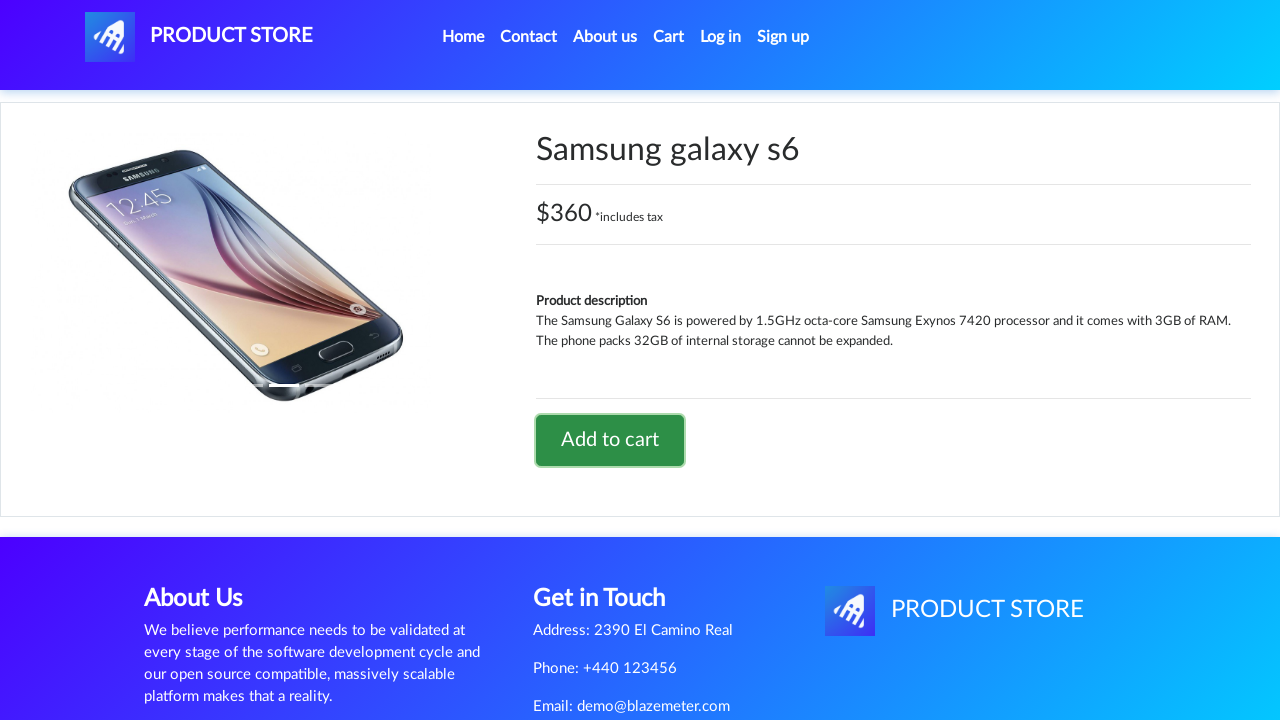

Waited 2 seconds for alert handling to complete
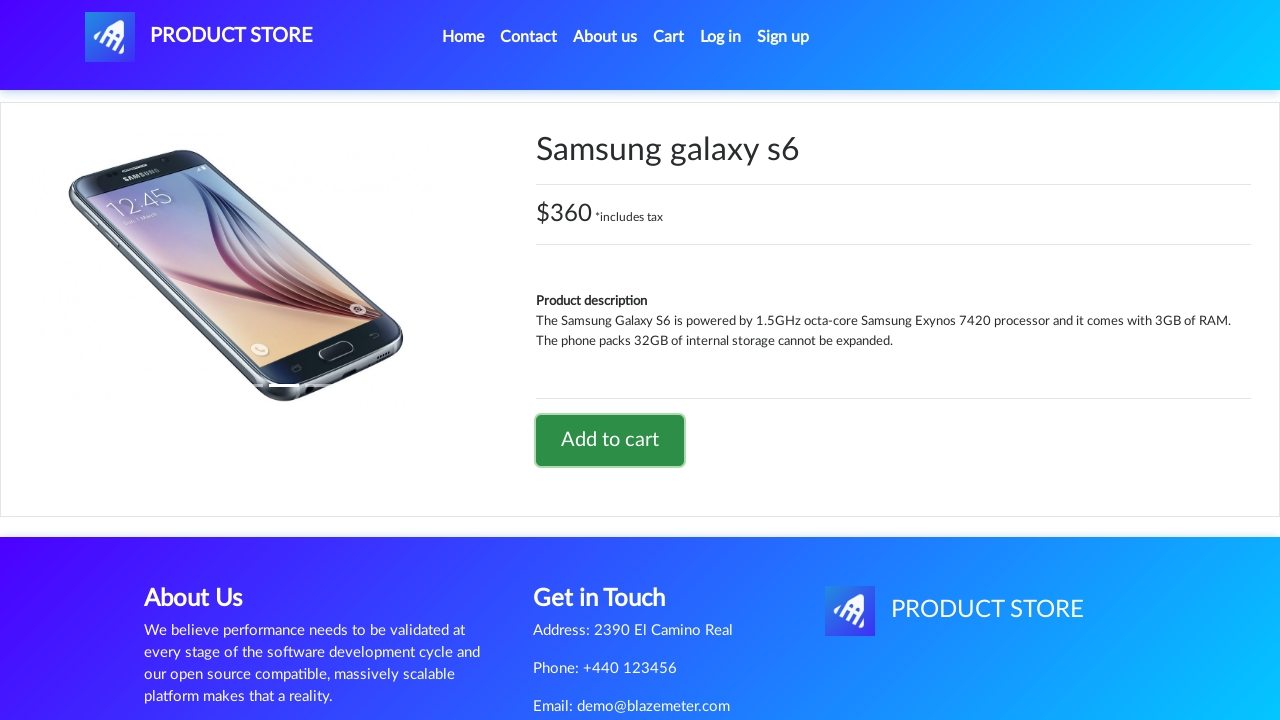

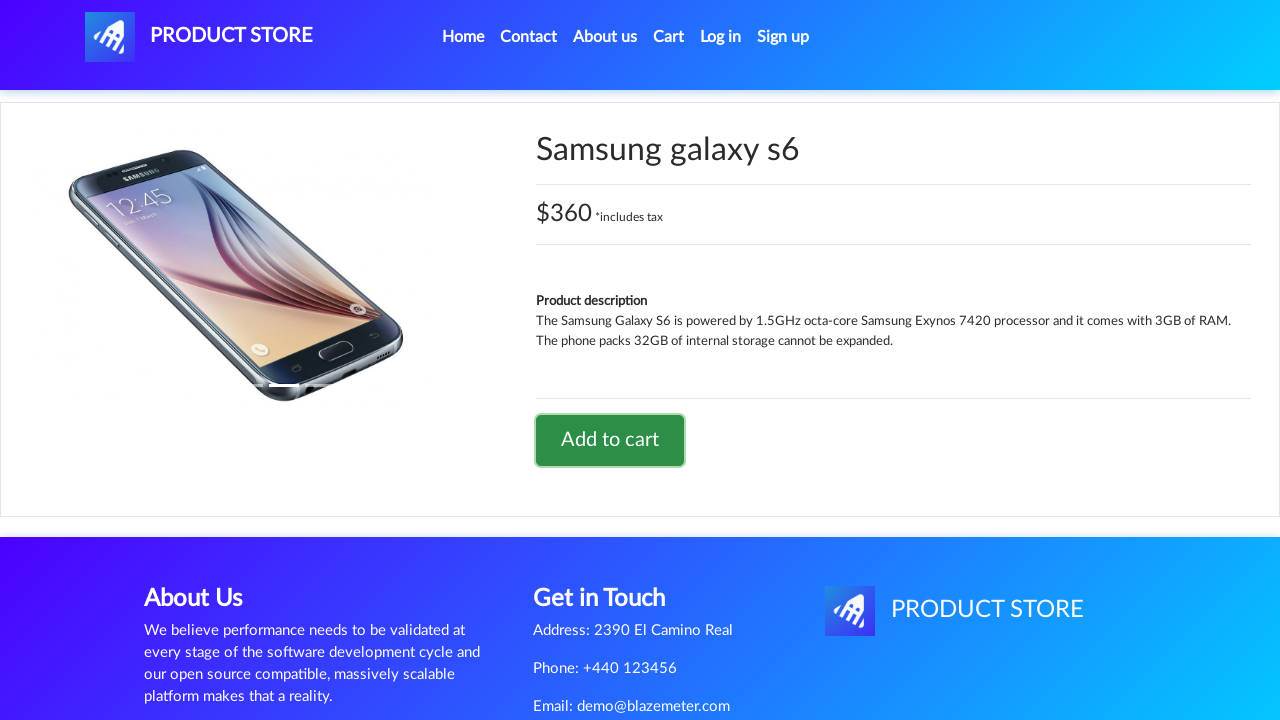